Tests that a todo item is removed if edited to an empty string

Starting URL: https://demo.playwright.dev/todomvc

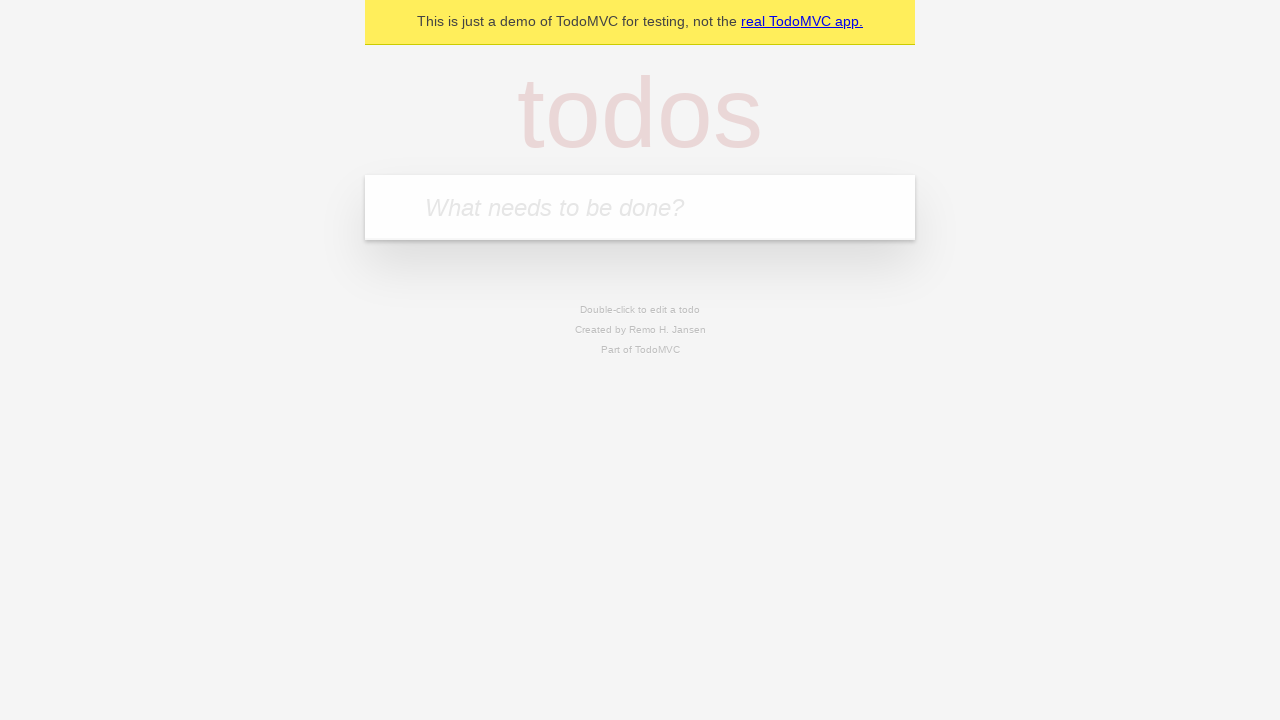

Filled new todo input with 'buy some cheese' on internal:attr=[placeholder="What needs to be done?"i]
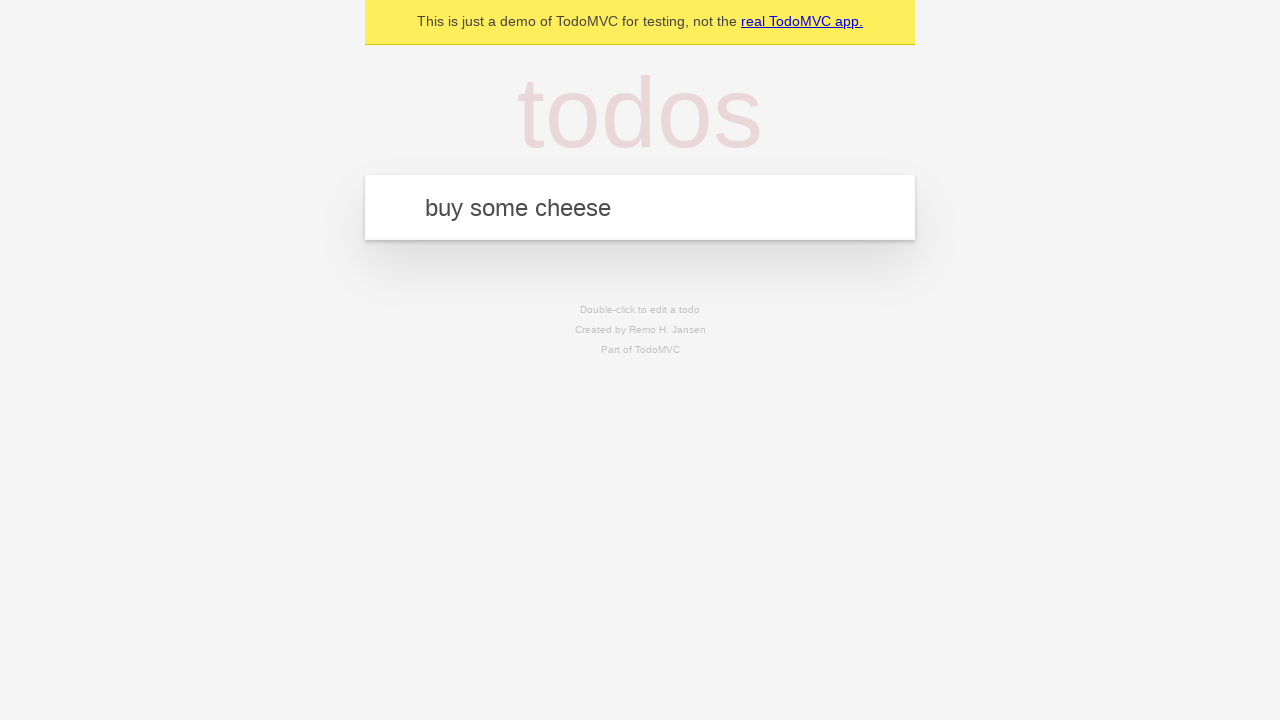

Pressed Enter to create todo 'buy some cheese' on internal:attr=[placeholder="What needs to be done?"i]
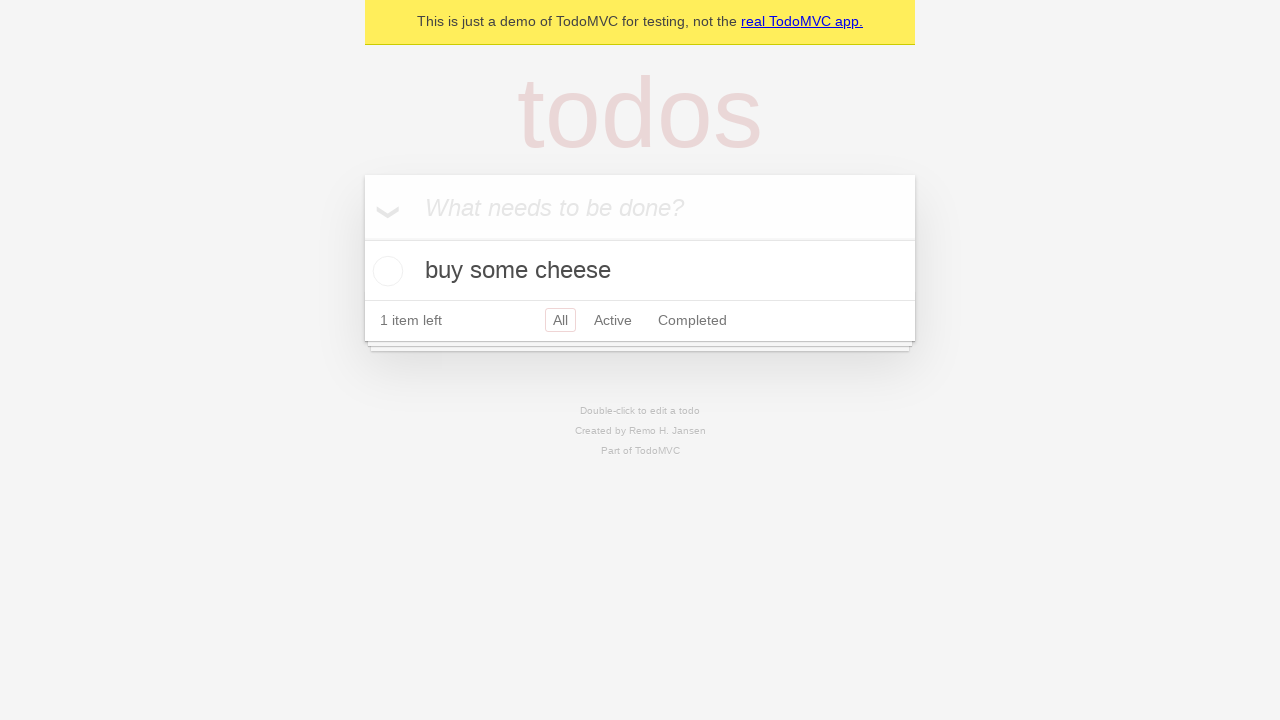

Filled new todo input with 'feed the cat' on internal:attr=[placeholder="What needs to be done?"i]
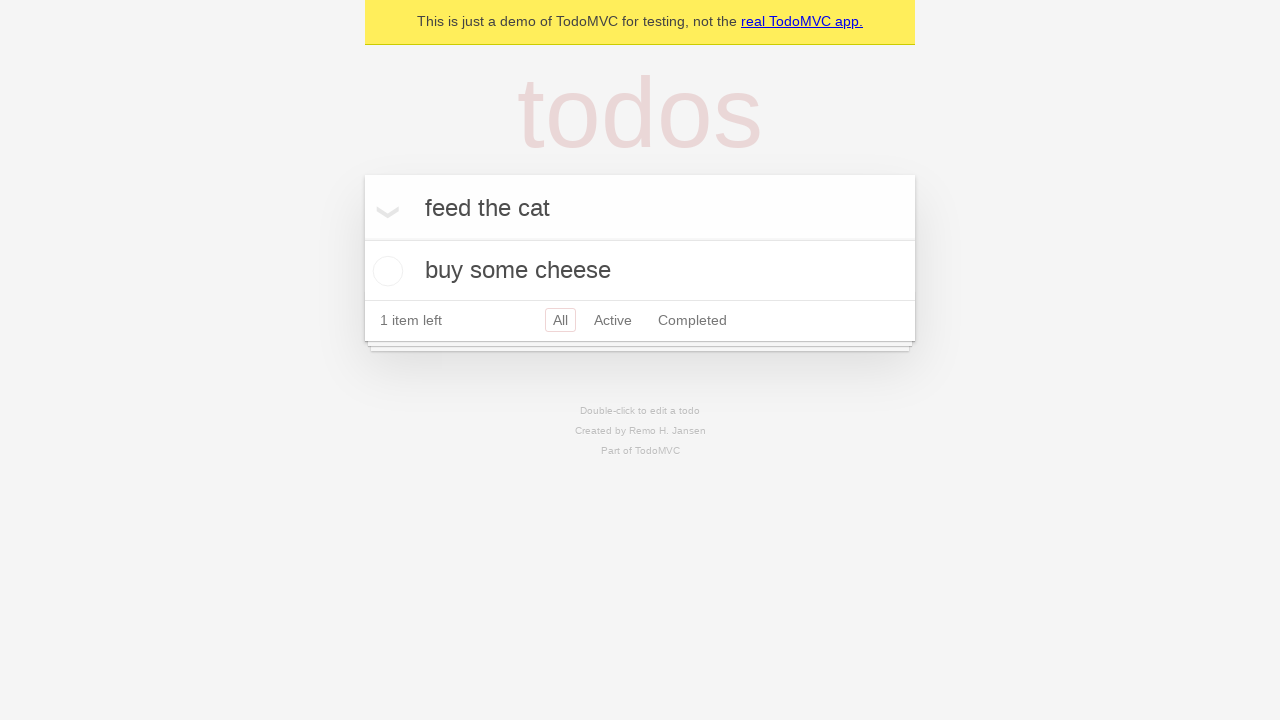

Pressed Enter to create todo 'feed the cat' on internal:attr=[placeholder="What needs to be done?"i]
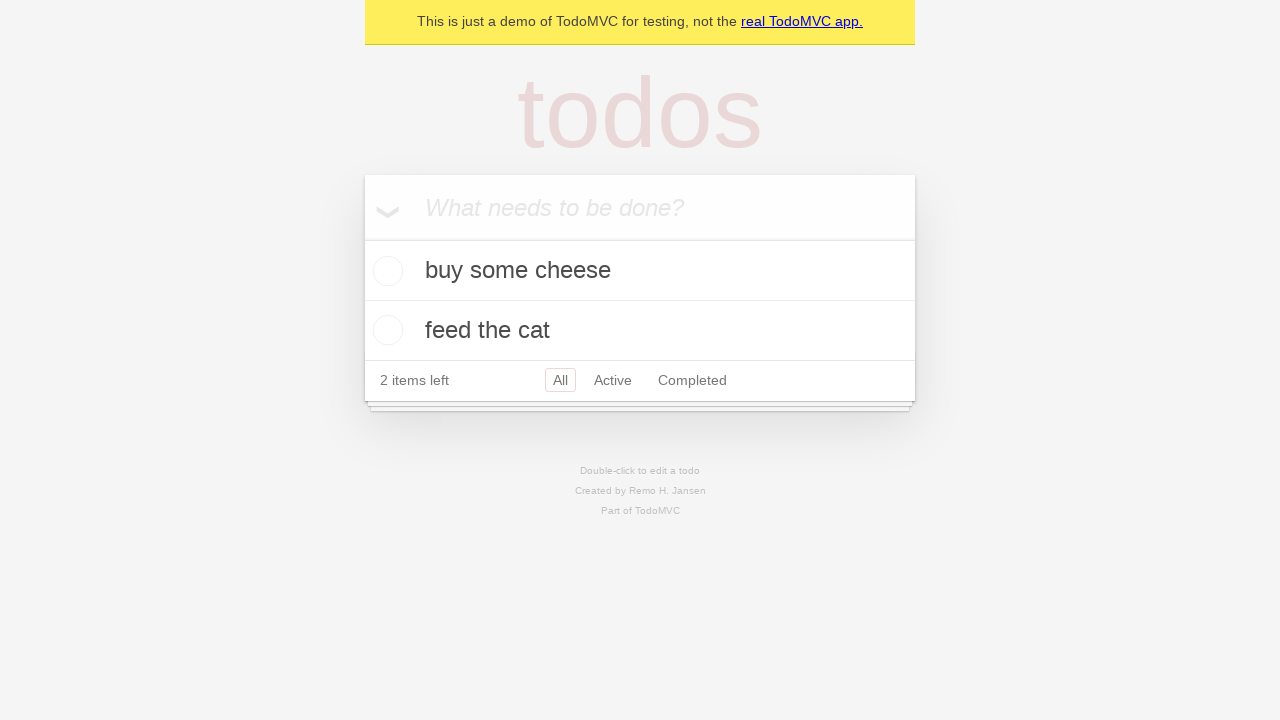

Filled new todo input with 'book a doctors appointment' on internal:attr=[placeholder="What needs to be done?"i]
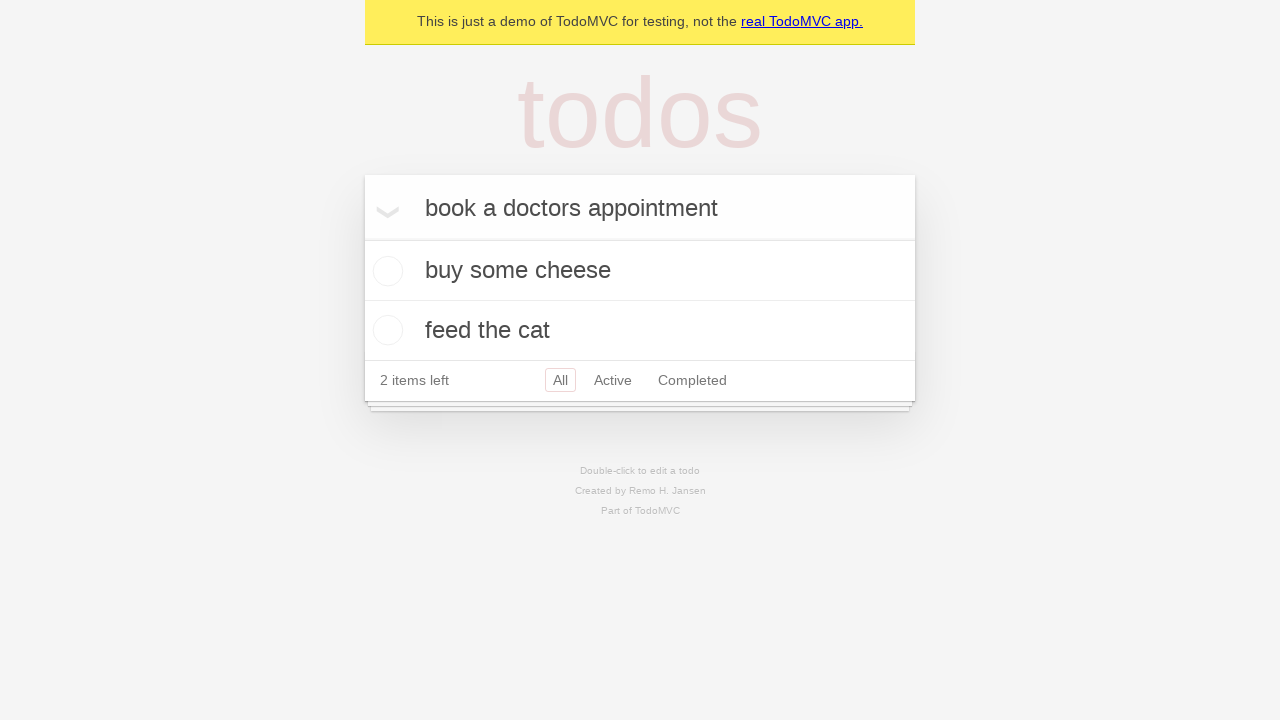

Pressed Enter to create todo 'book a doctors appointment' on internal:attr=[placeholder="What needs to be done?"i]
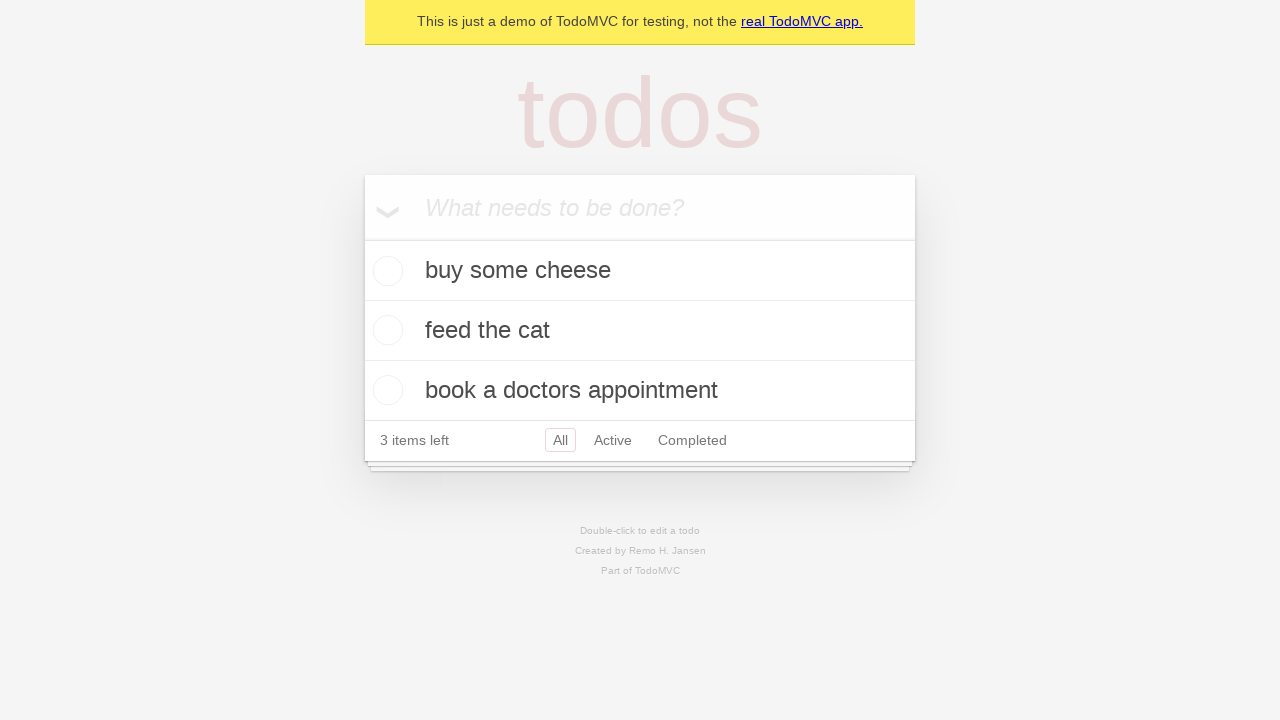

Double-clicked the second todo item to enter edit mode at (640, 331) on internal:testid=[data-testid="todo-item"s] >> nth=1
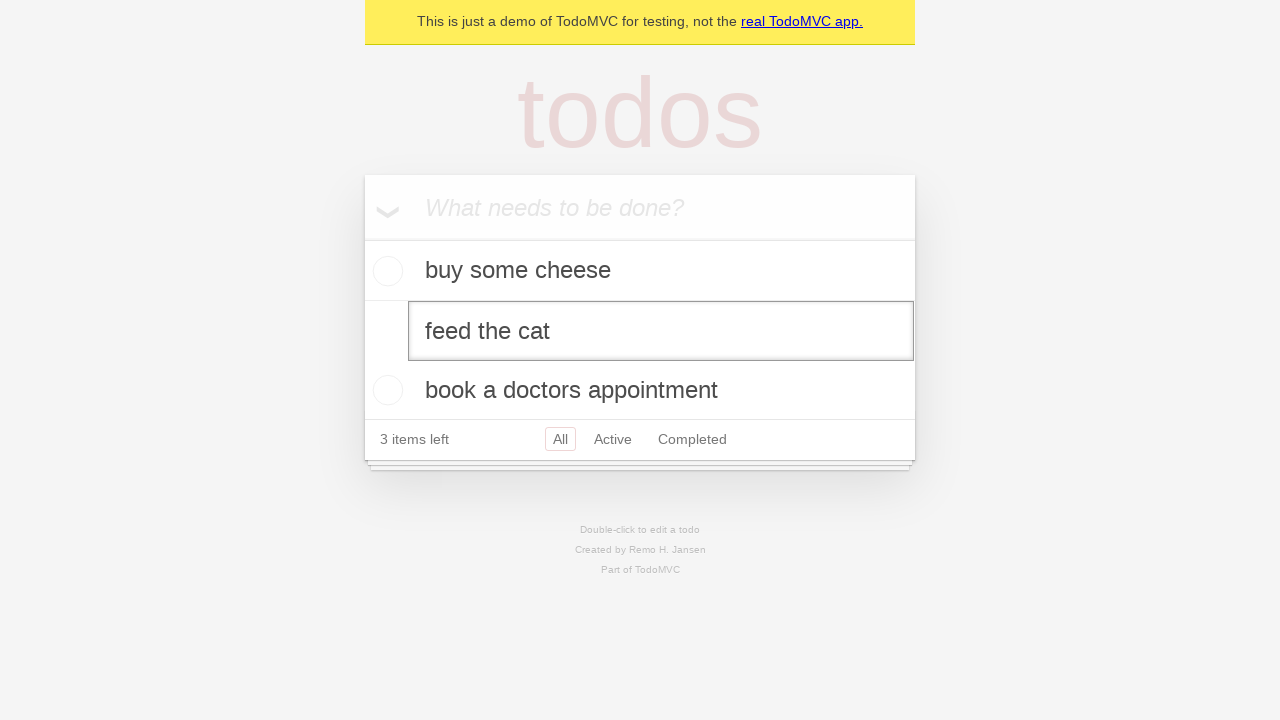

Cleared the text in the edit input field on internal:testid=[data-testid="todo-item"s] >> nth=1 >> internal:role=textbox[nam
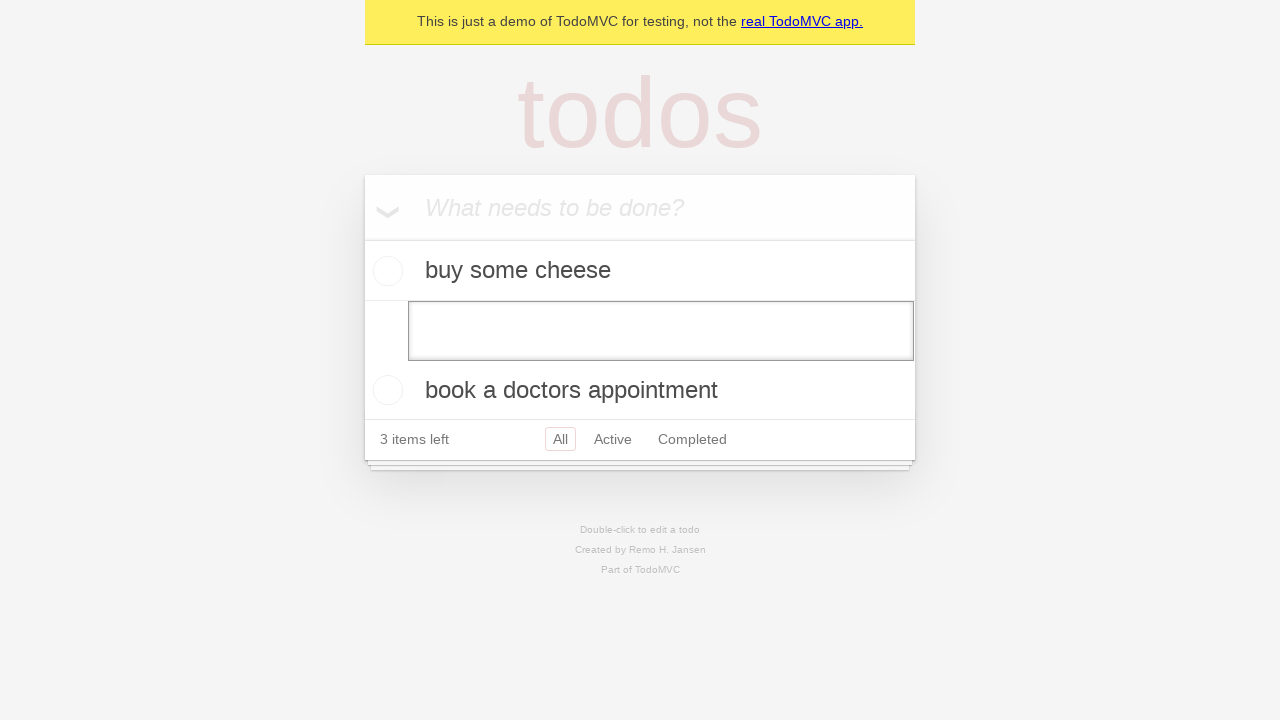

Pressed Enter to confirm the empty edit, removing the todo item on internal:testid=[data-testid="todo-item"s] >> nth=1 >> internal:role=textbox[nam
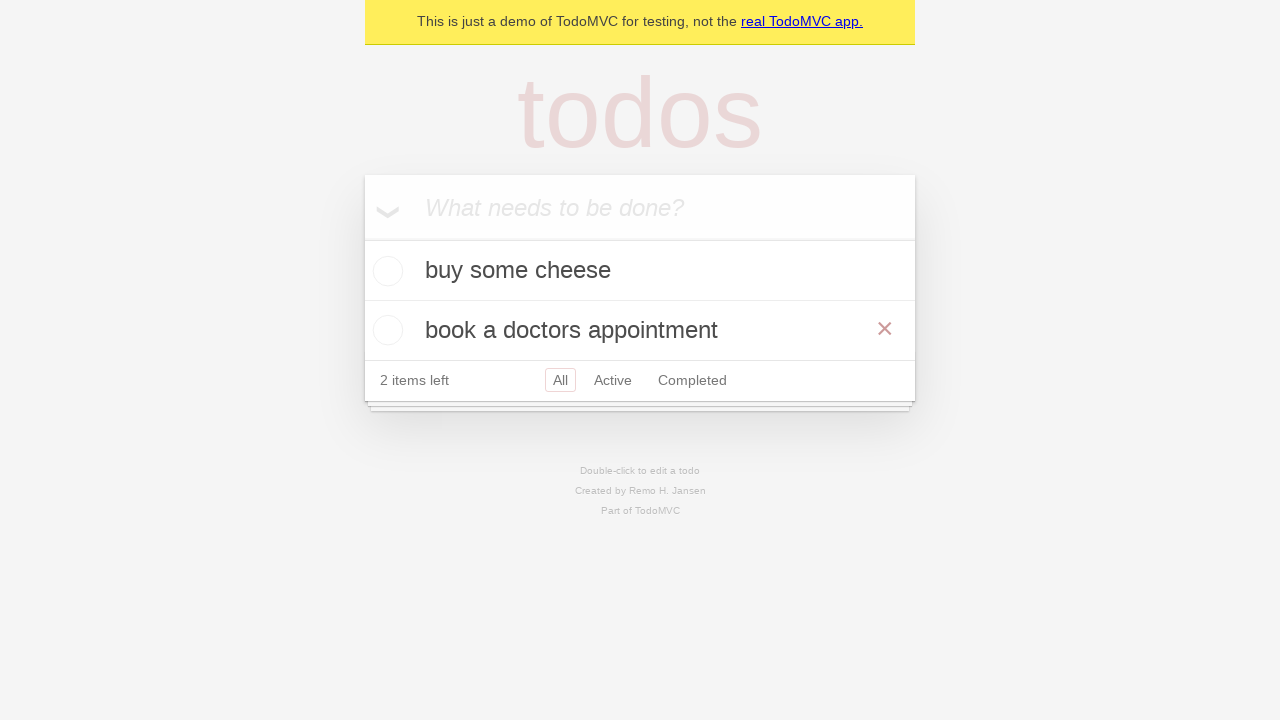

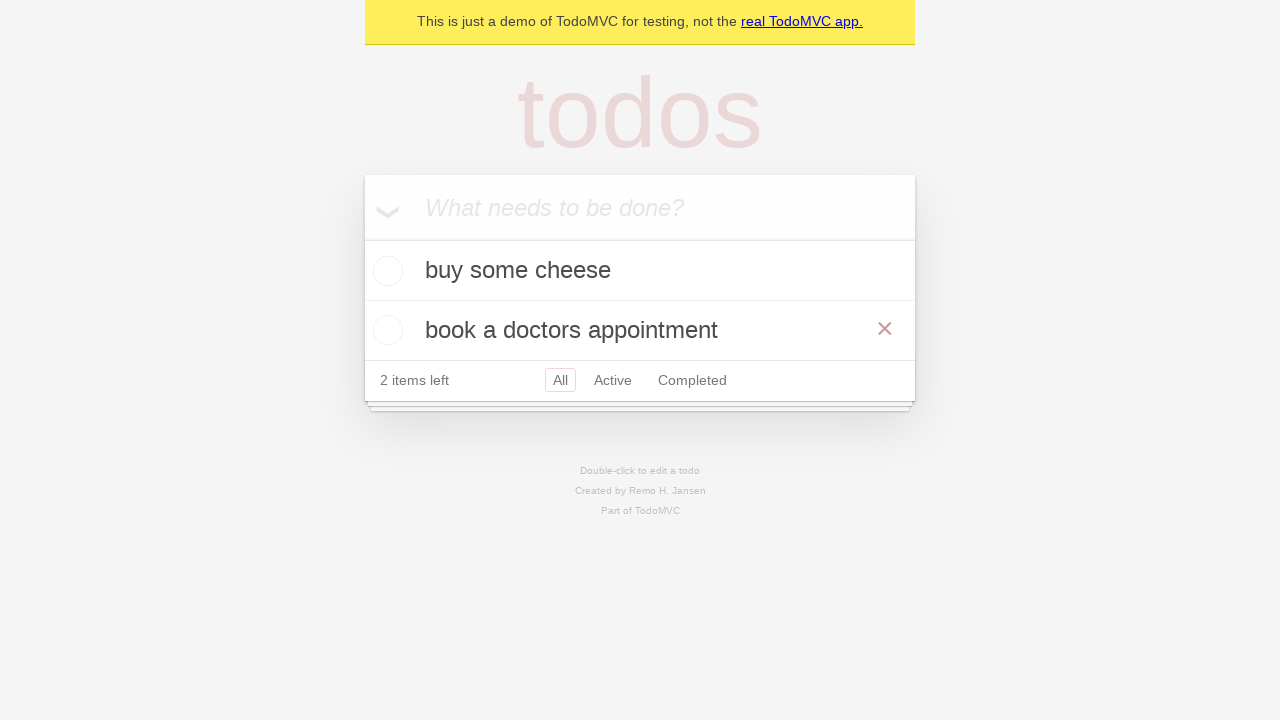